Tests a registration form by filling all required fields (first name, last name, email, phone, address) and submitting the form.

Starting URL: http://suninjuly.github.io/registration1.html

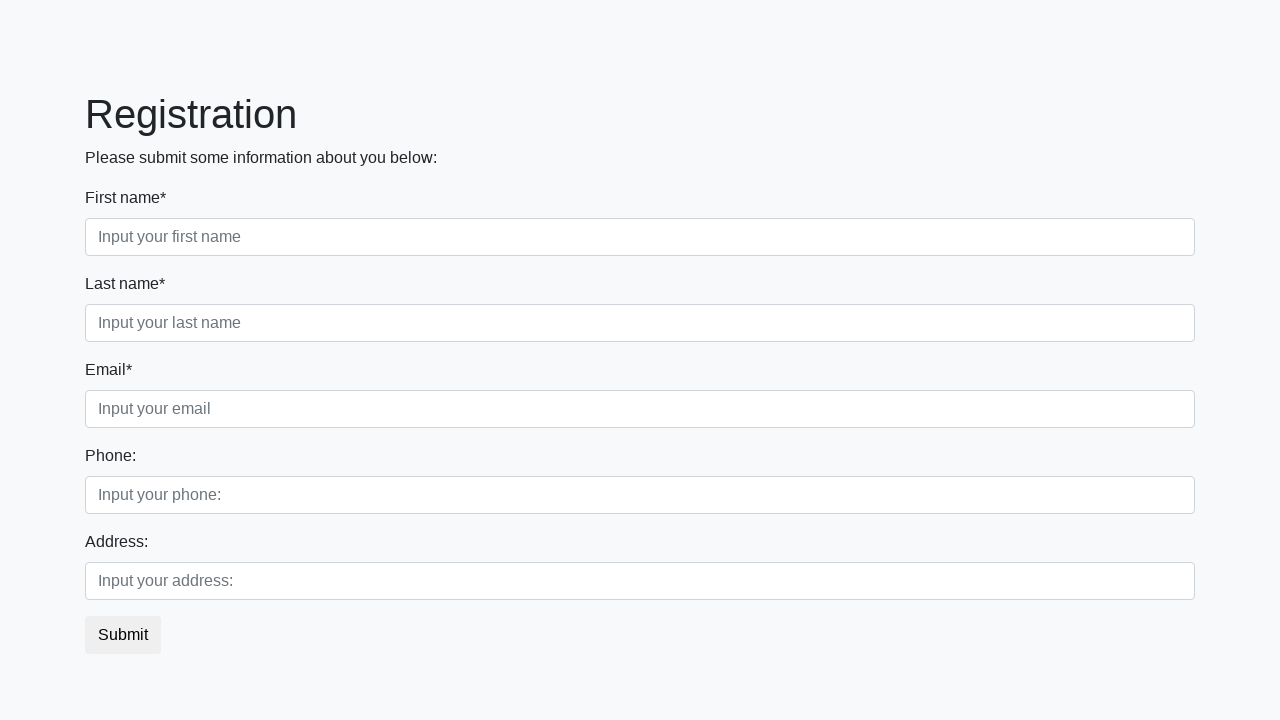

Filled first name field with 'Ivan' on .first_block .form-group.first_class .form-control.first
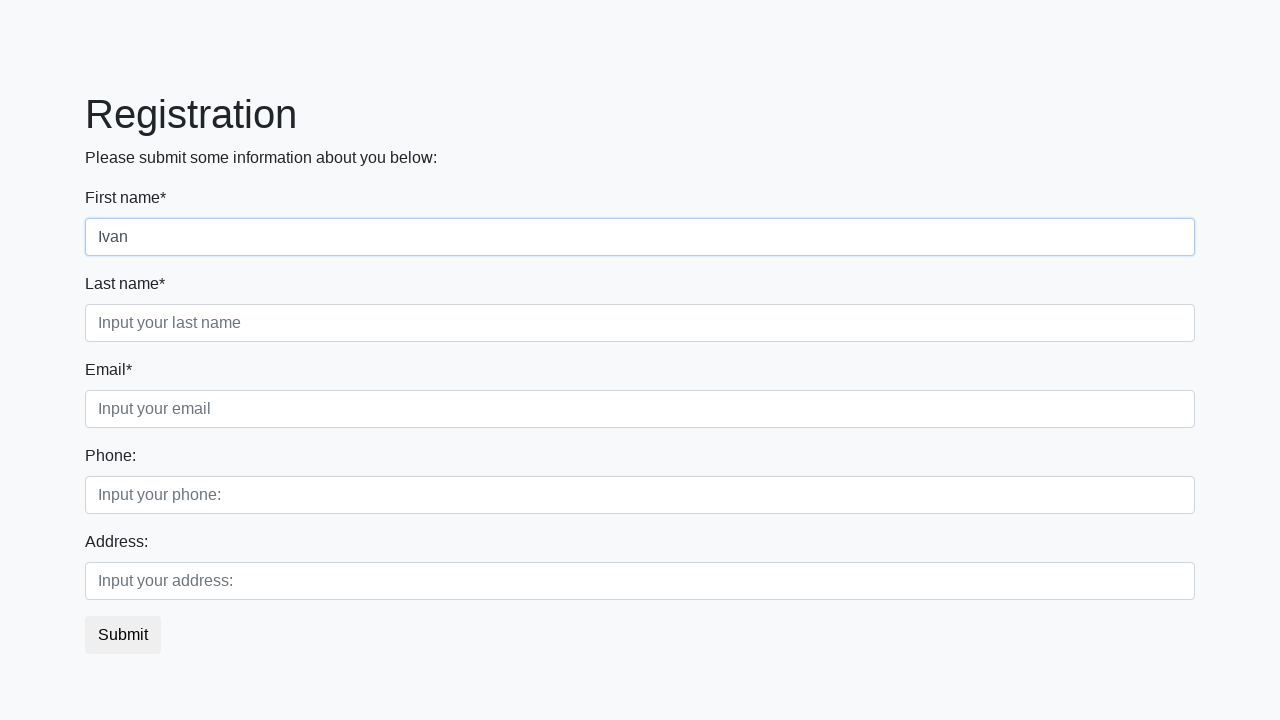

Filled last name field with 'Ivanov' on .first_block .form-group.second_class .form-control.second
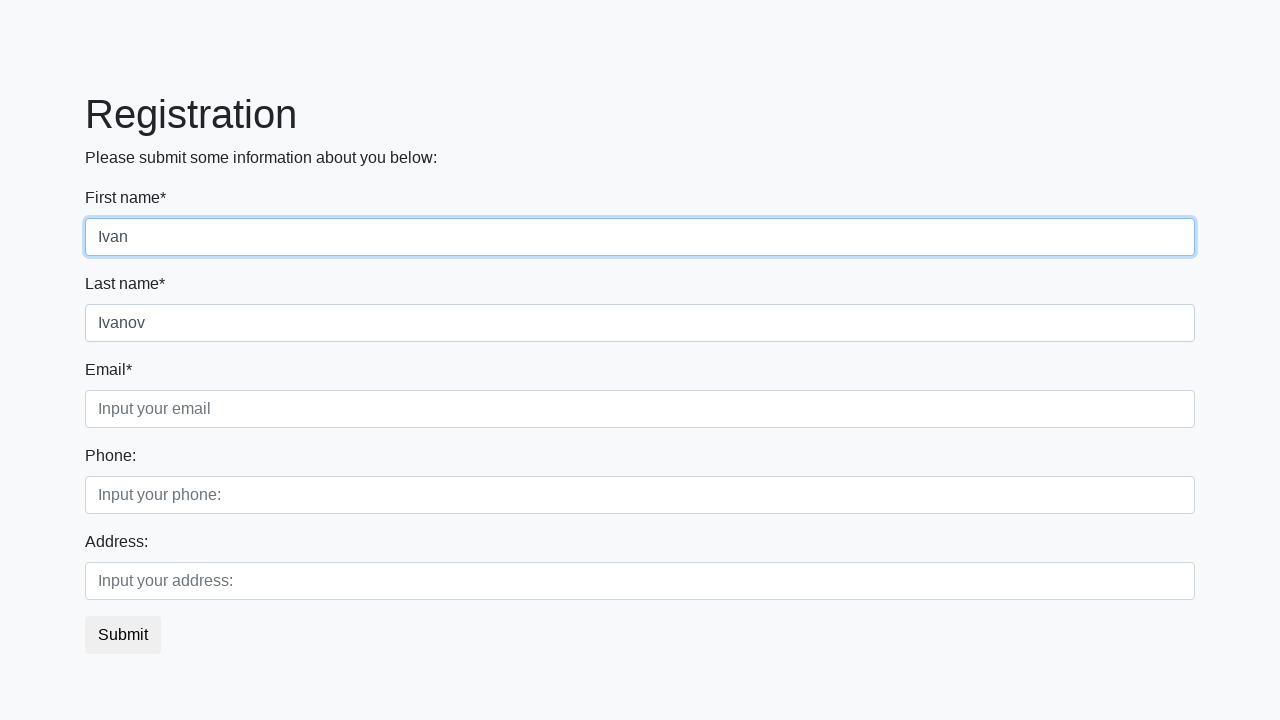

Filled email field with 'Ivan@tut.by' on .first_block .form-group.third_class .form-control.third
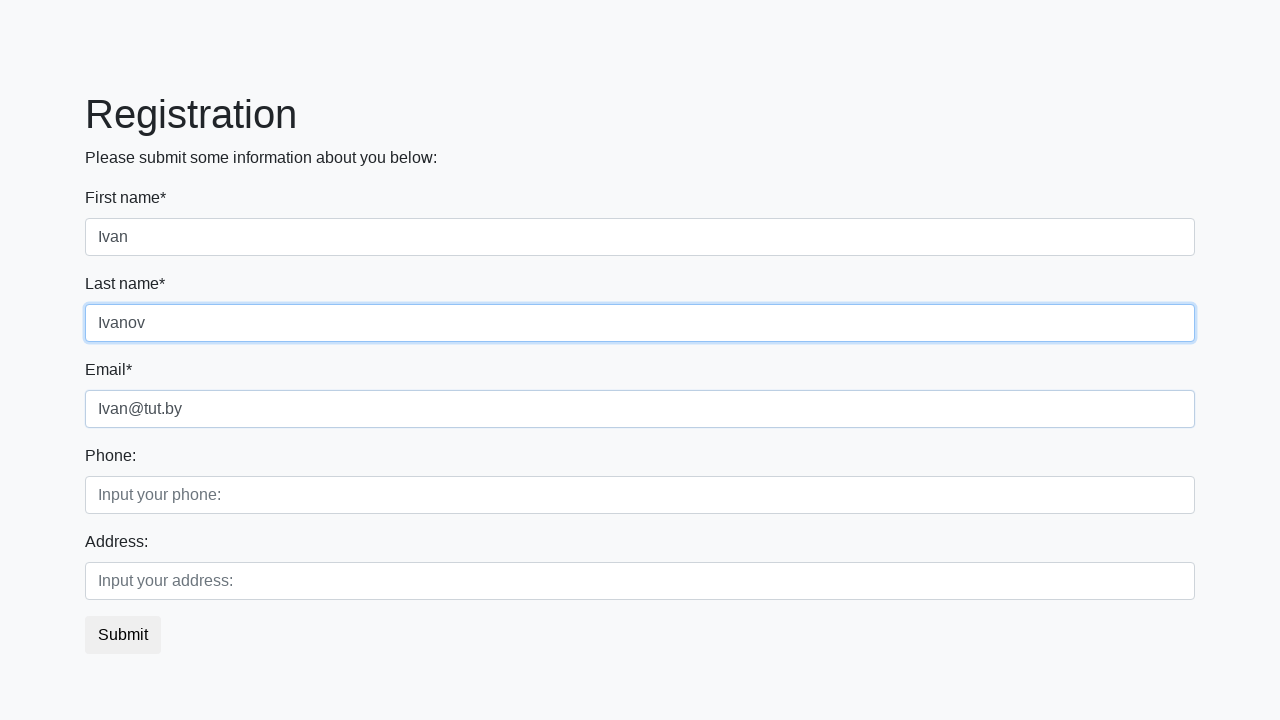

Filled phone field with '12345678' on .second_block .form-group.first_class .form-control.first
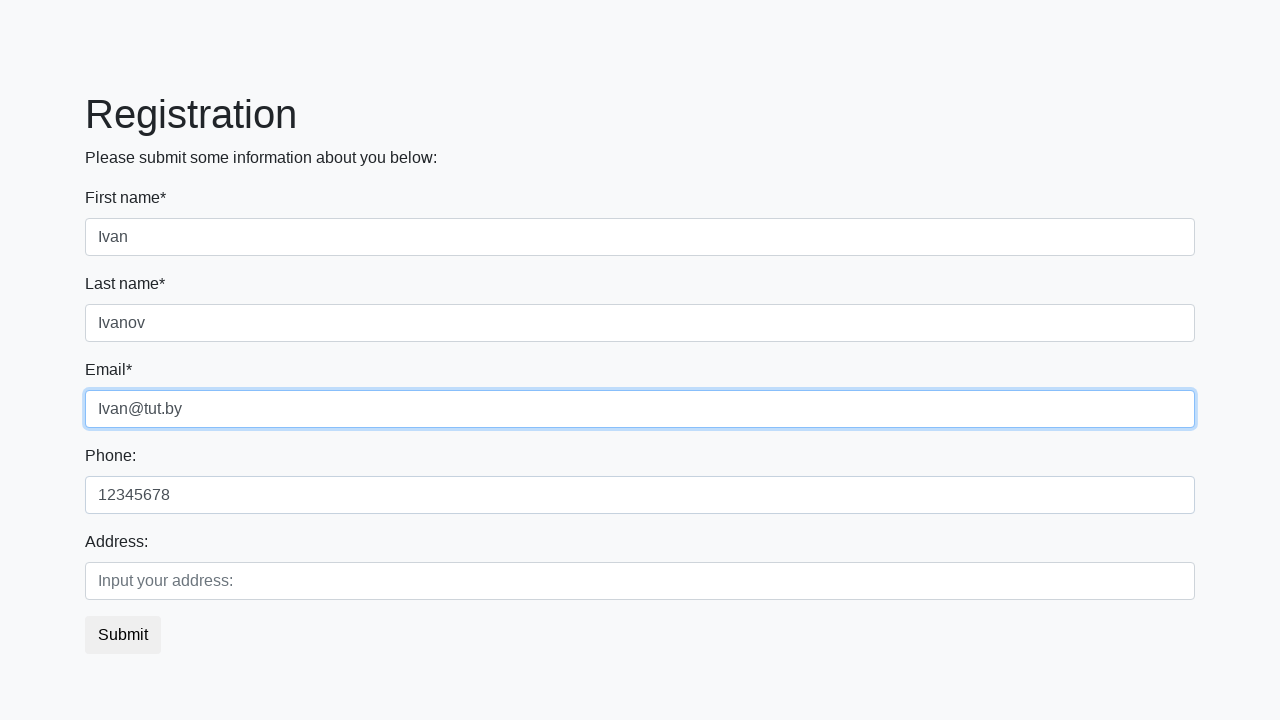

Filled address field with 'Ivanovo' on .second_block .form-group.second_class .form-control.second
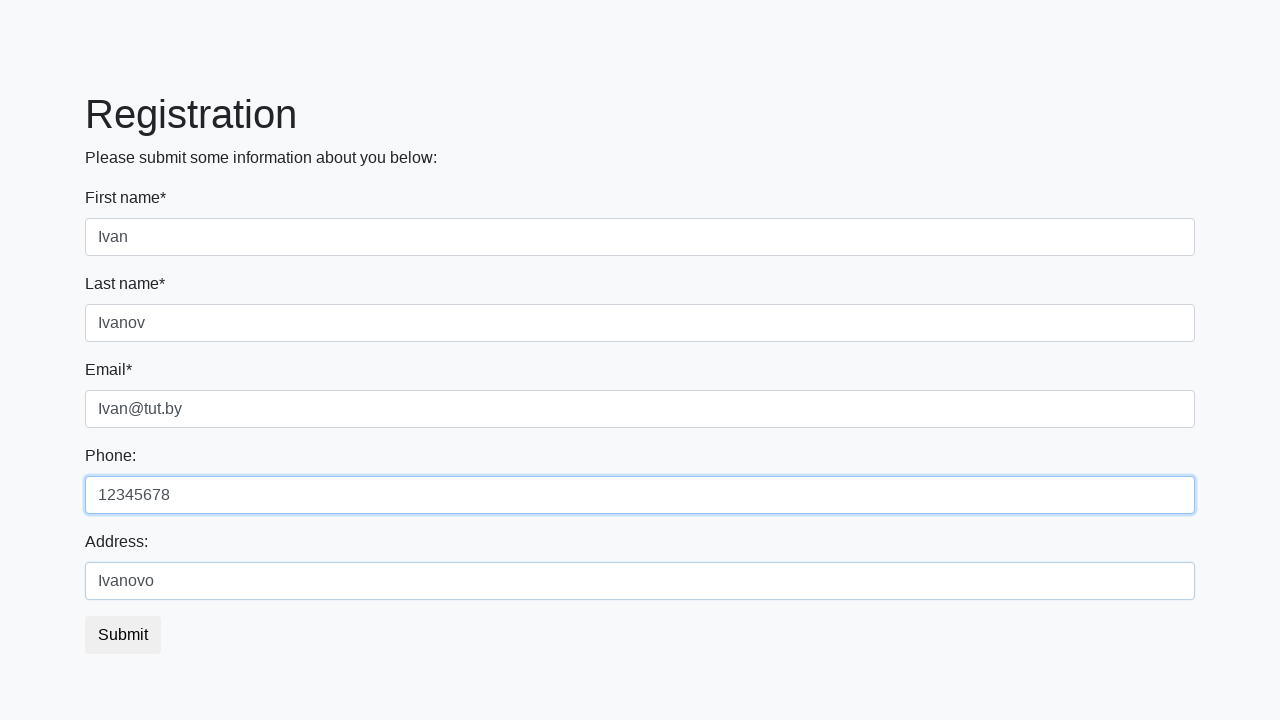

Clicked submit button to submit registration form at (123, 635) on .btn.btn-default
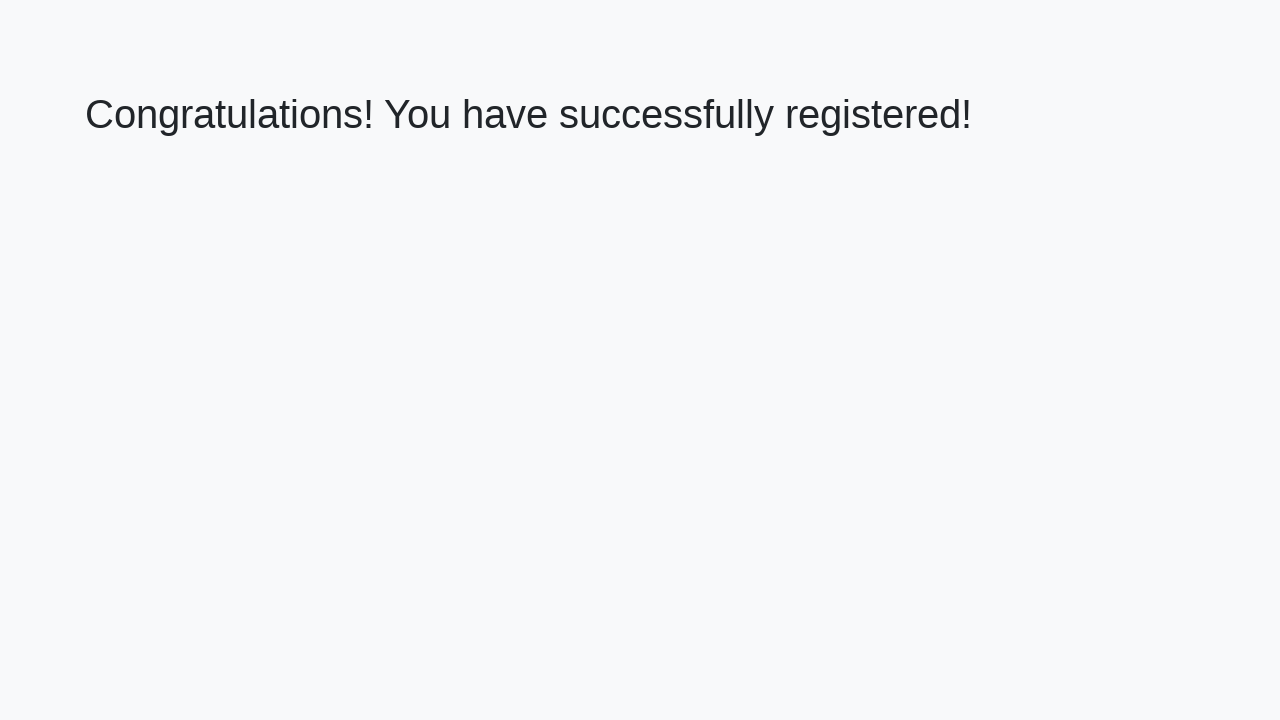

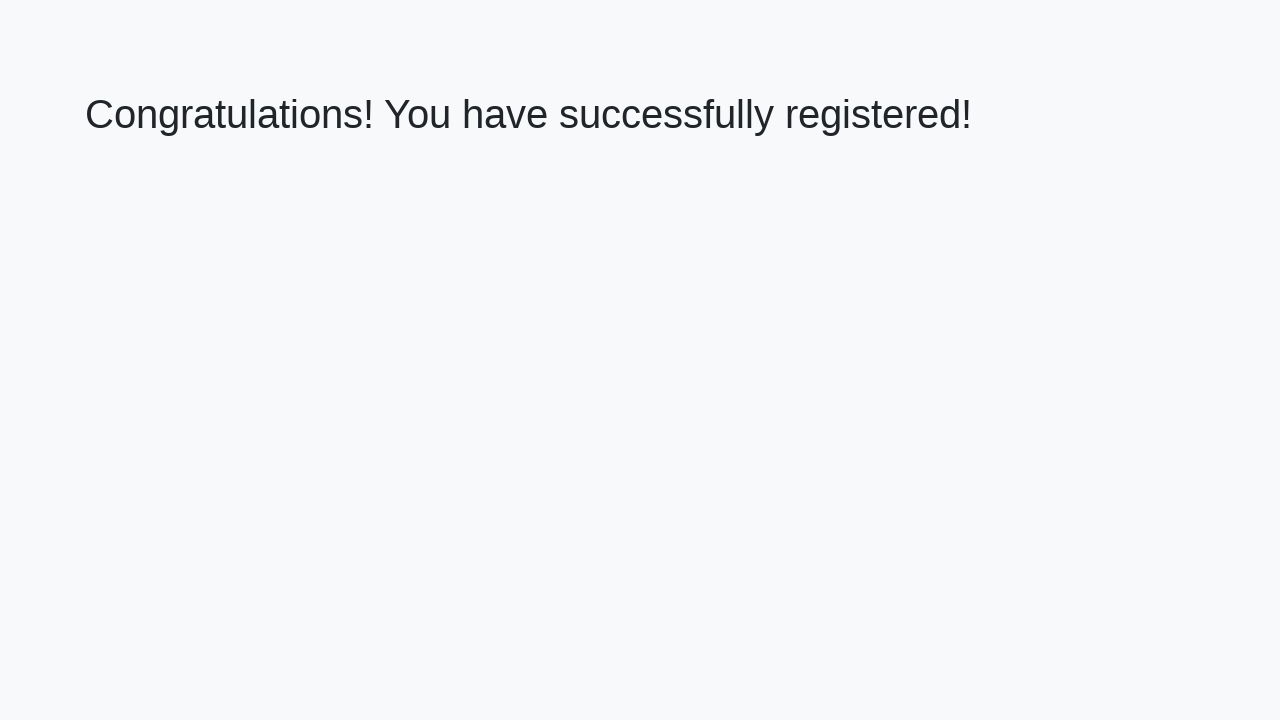